Tests the faculty approval workflow by clicking on approval buttons in a table and interacting with modal dialogs to process leave requests.

Starting URL: https://ramandy007.github.io/leave_management/faculty/FacultyApproval.html

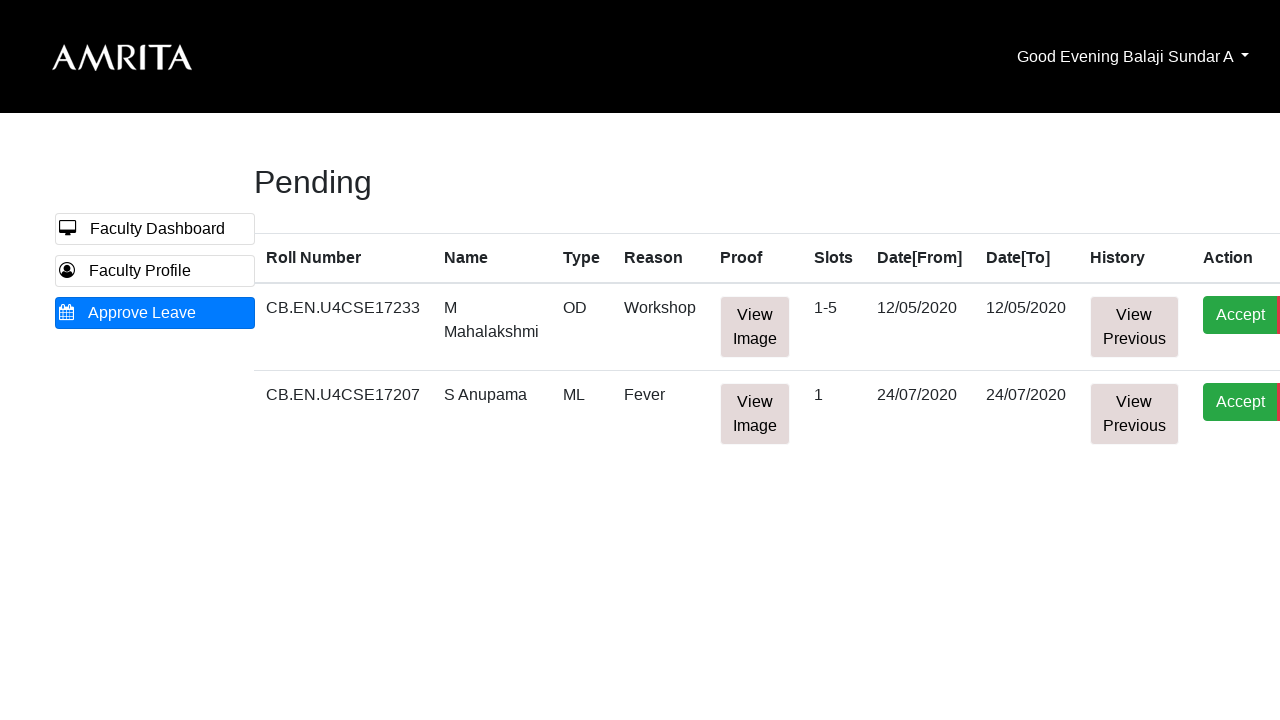

Clicked approval button in first row of the table at (755, 327) on tr:nth-child(1) > td:nth-child(5) > .btn
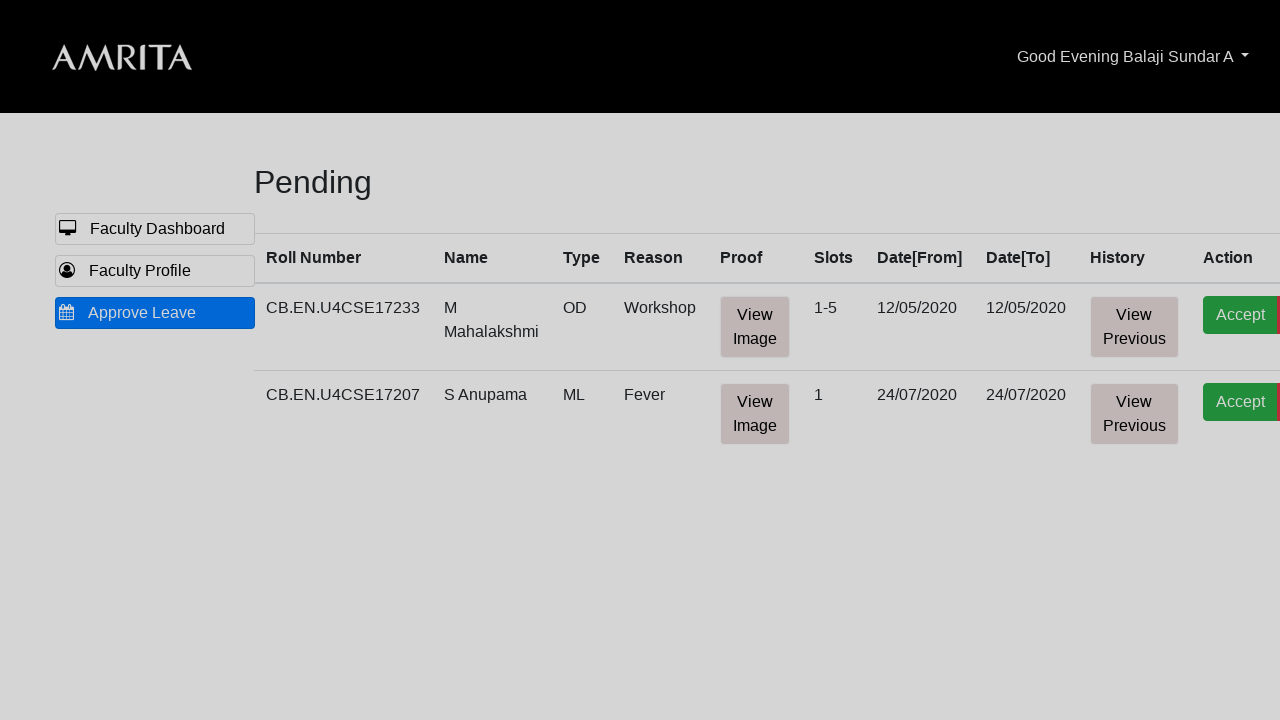

Clicked action button in first modal dialog at (858, 56) on #myModal0 .fa
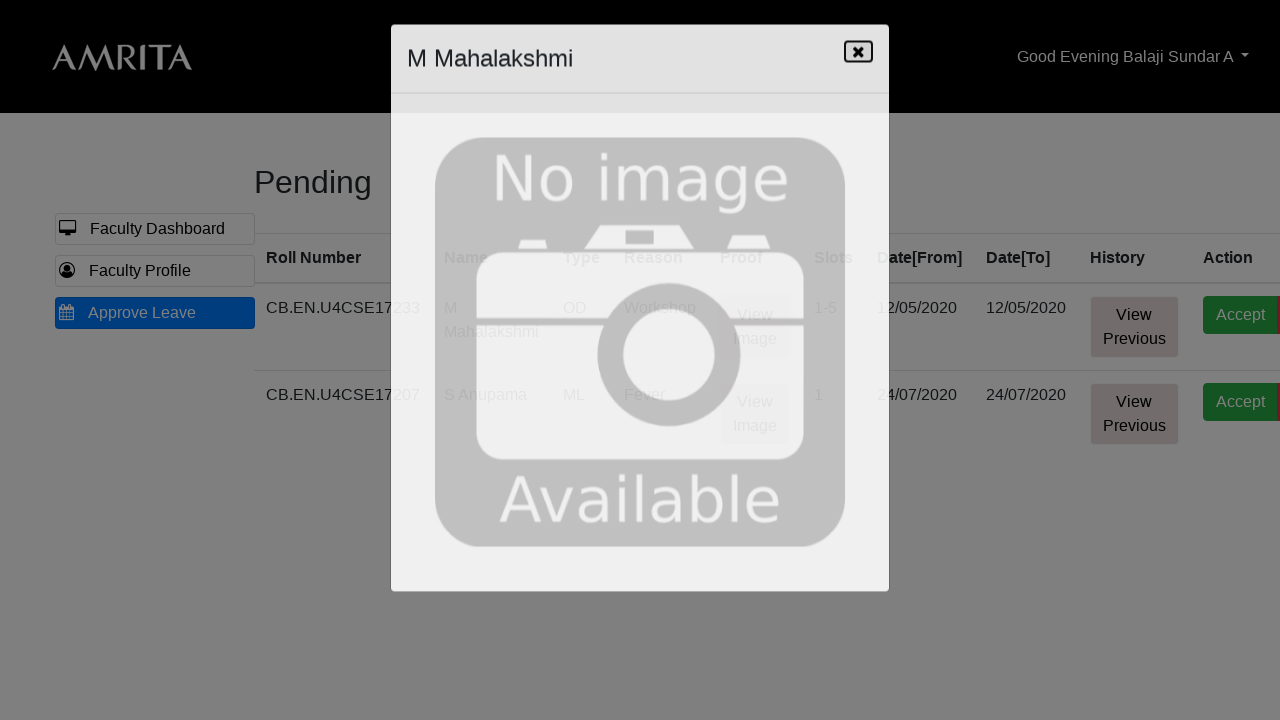

Clicked approval button in second row of the table at (674, 414) on tr:nth-child(2) > td:nth-child(5) > .btn
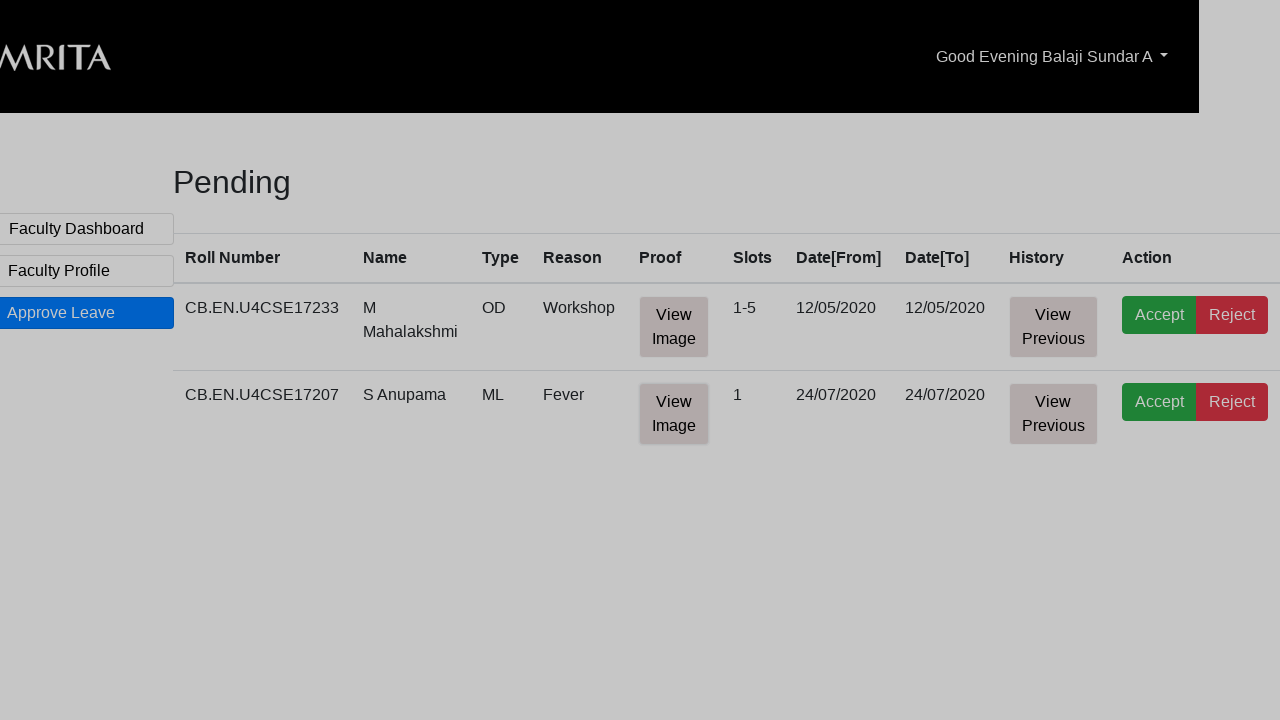

Clicked action button in second modal dialog at (858, 56) on #myModal2 .fa
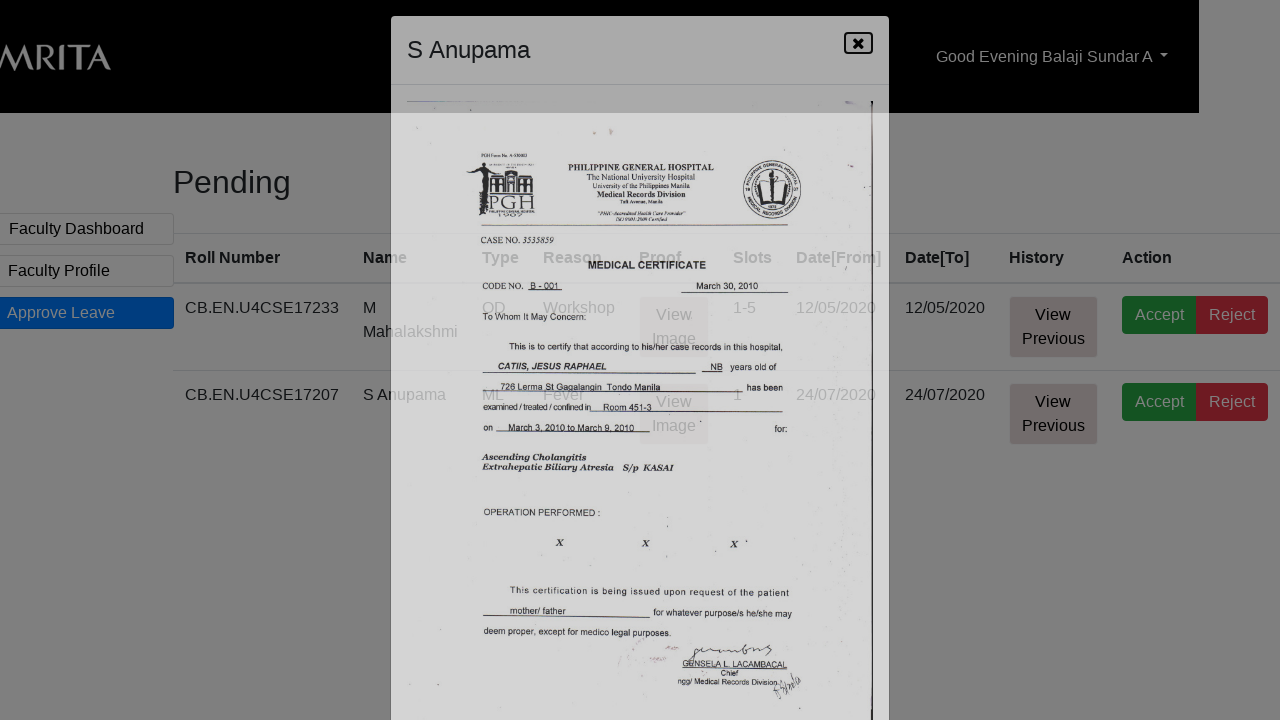

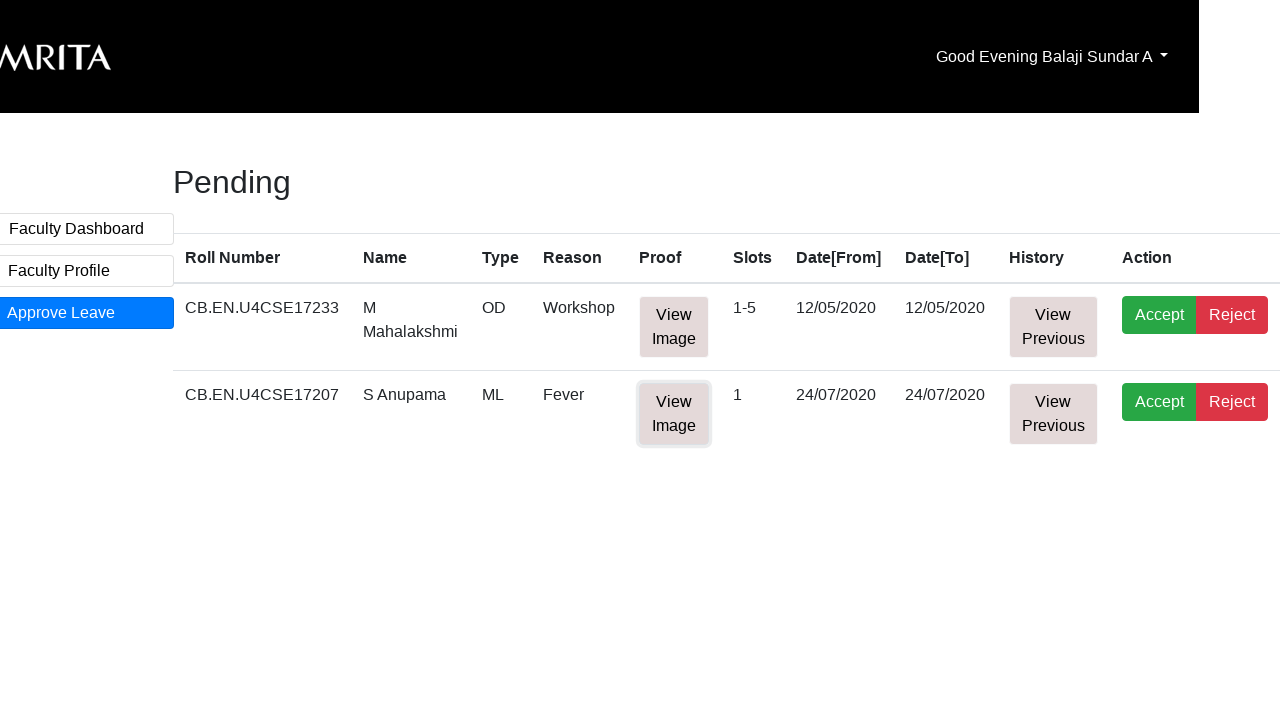